Tests clicking the new window button and verifying it opens a new window

Starting URL: https://demoqa.com/browser-windows

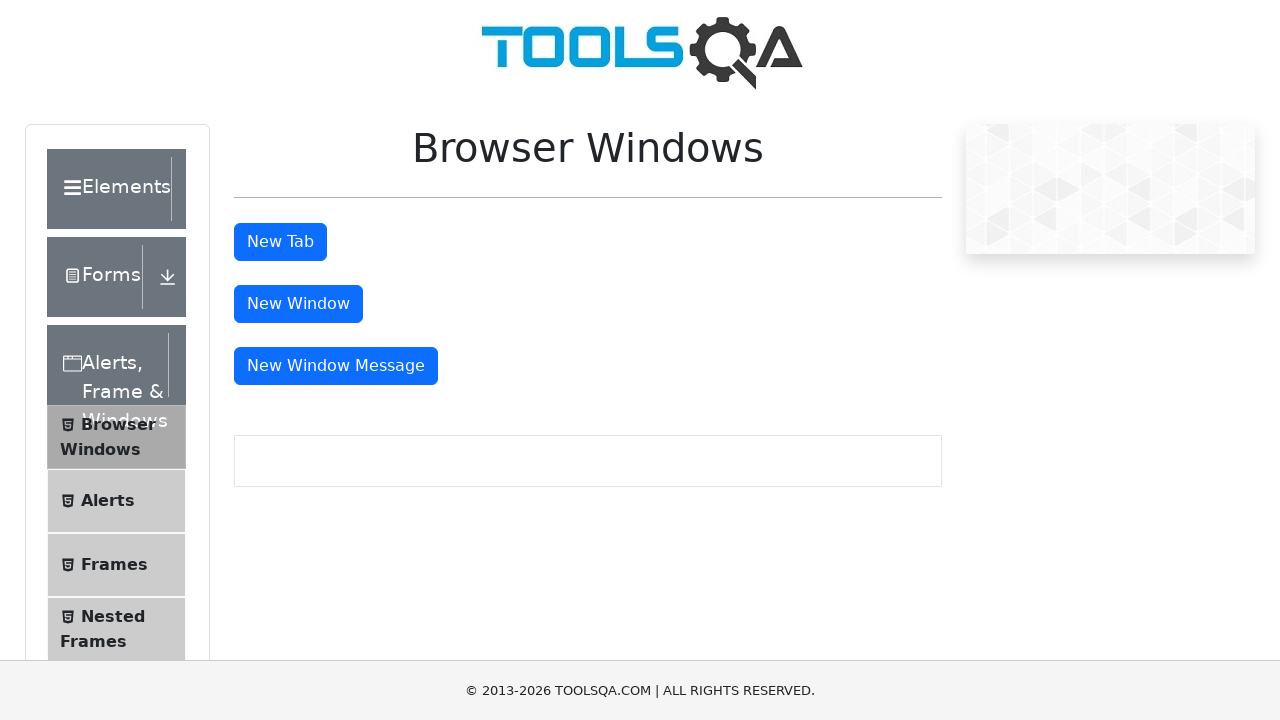

Clicked the new window button at (298, 304) on #windowButton
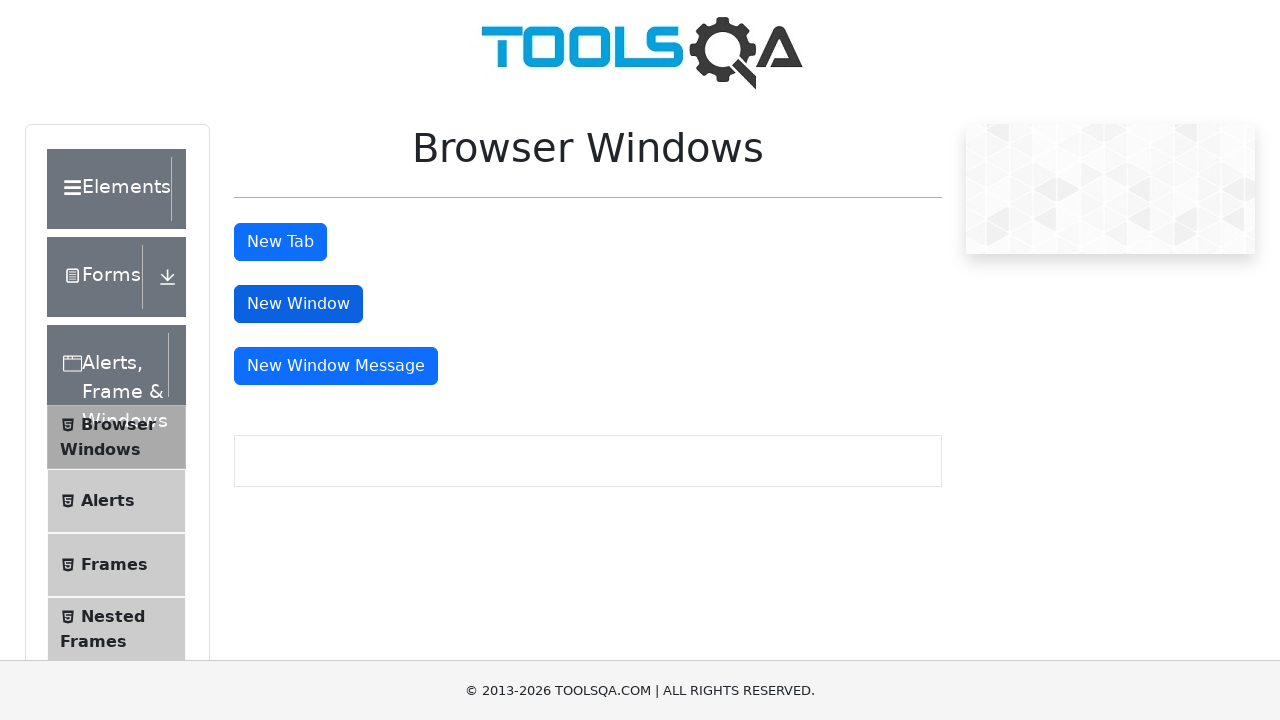

New window opened and captured
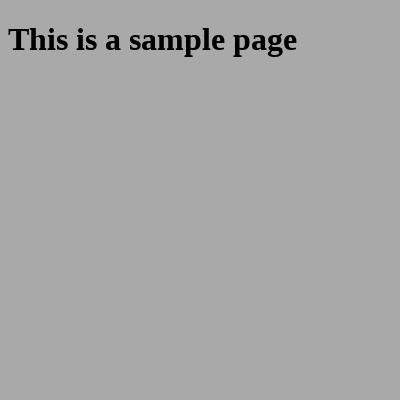

New window page loaded completely
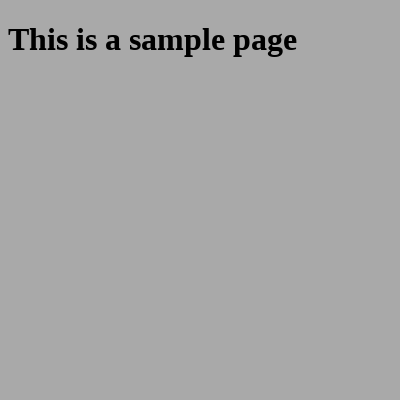

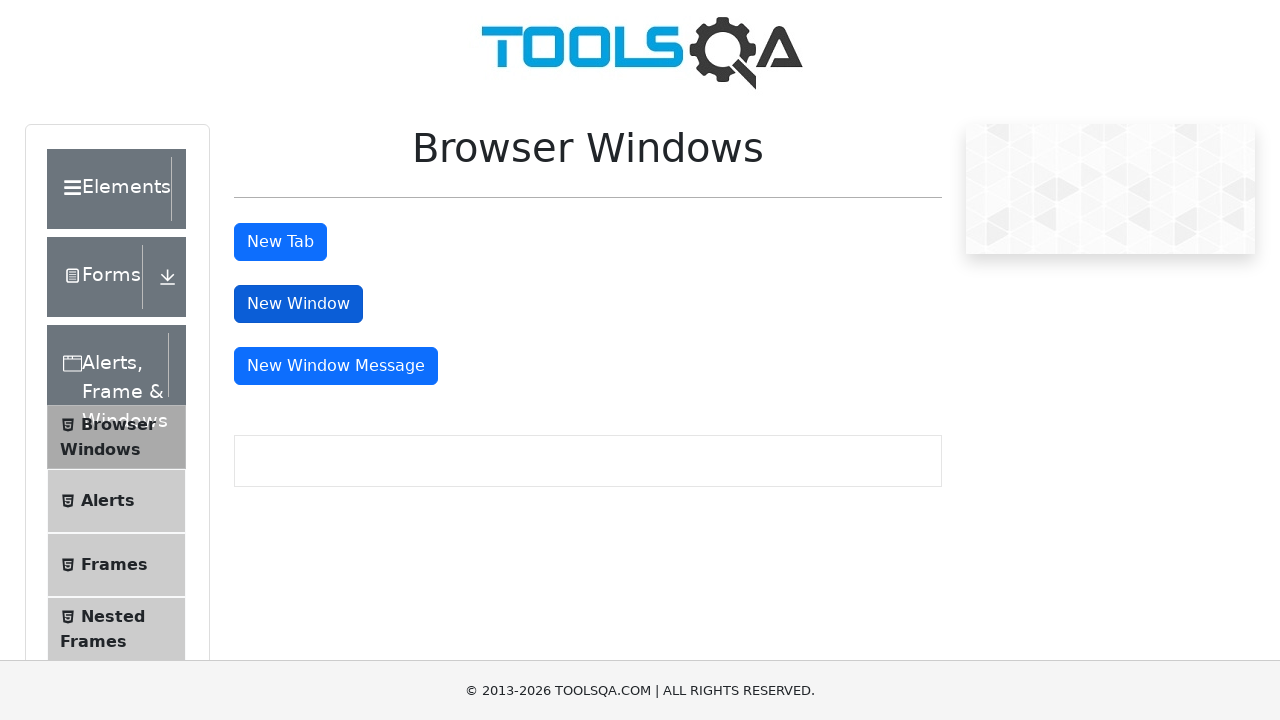